Clicks the login link on the homepage and navigates to the login page, verifying the page title.

Starting URL: https://www.securite.jp

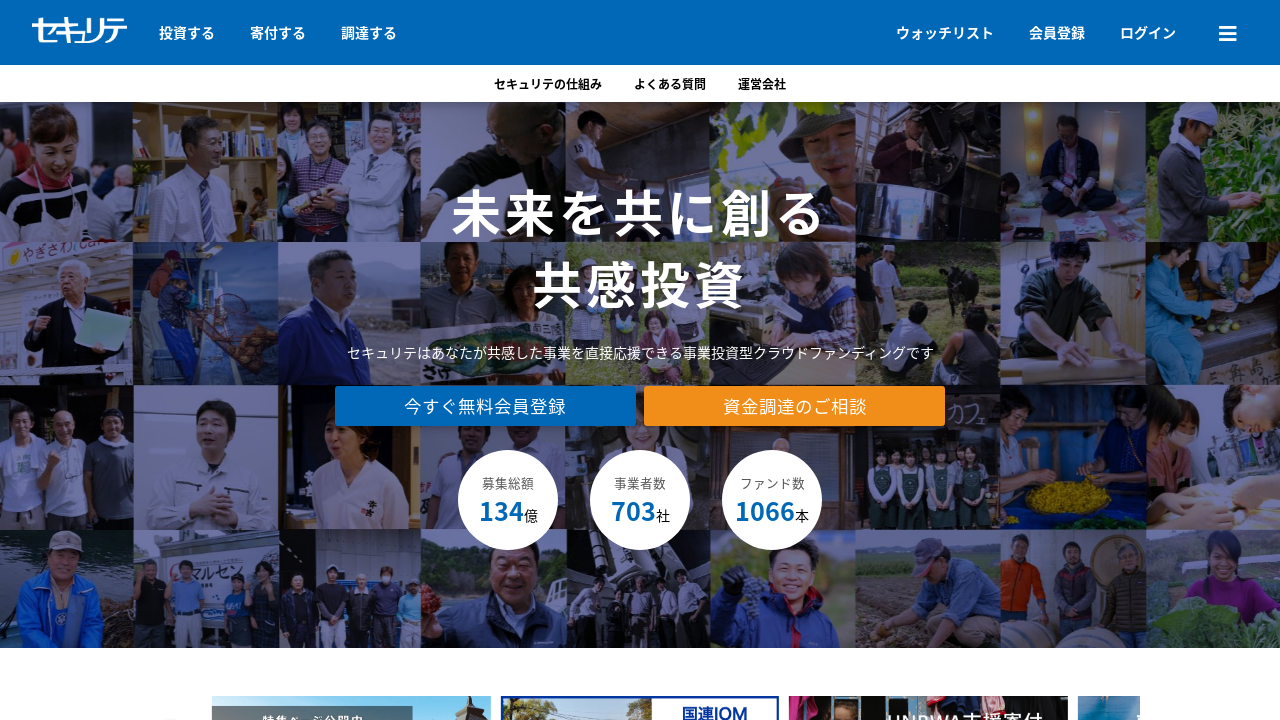

Clicked the login link (ログイン) on the homepage at (1148, 32) on text=ログイン
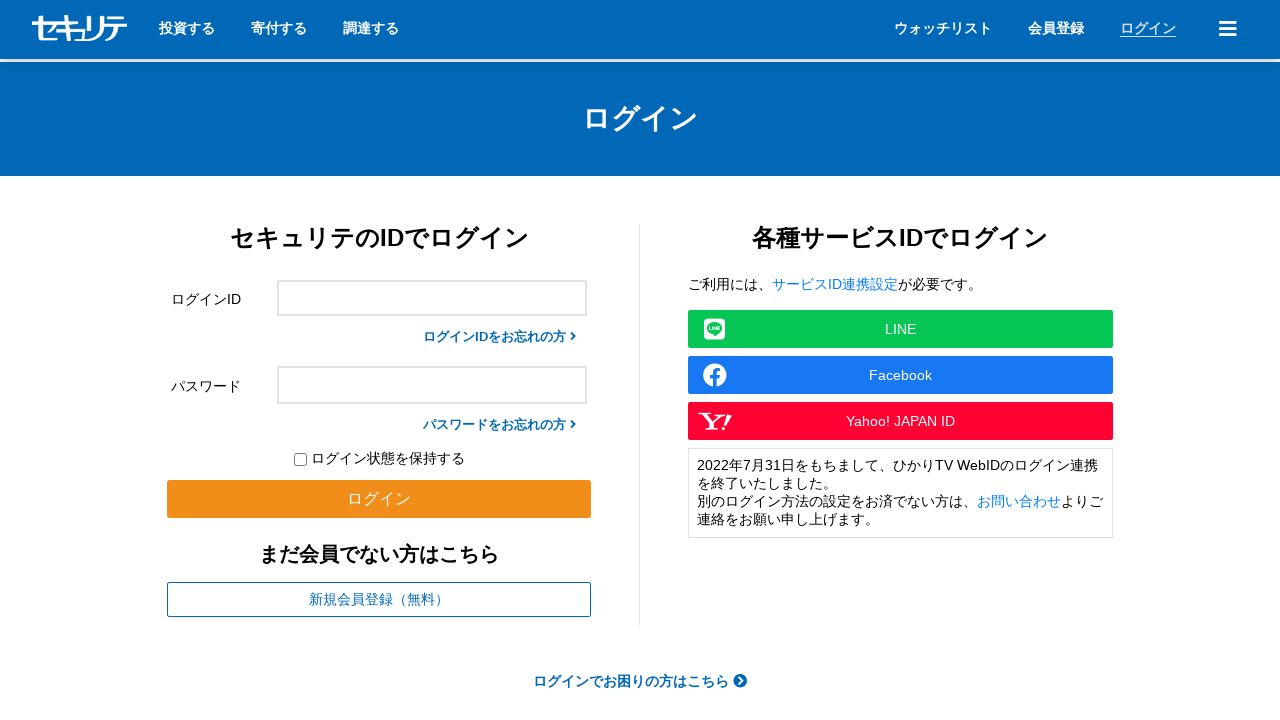

Login page loaded (domcontentloaded state)
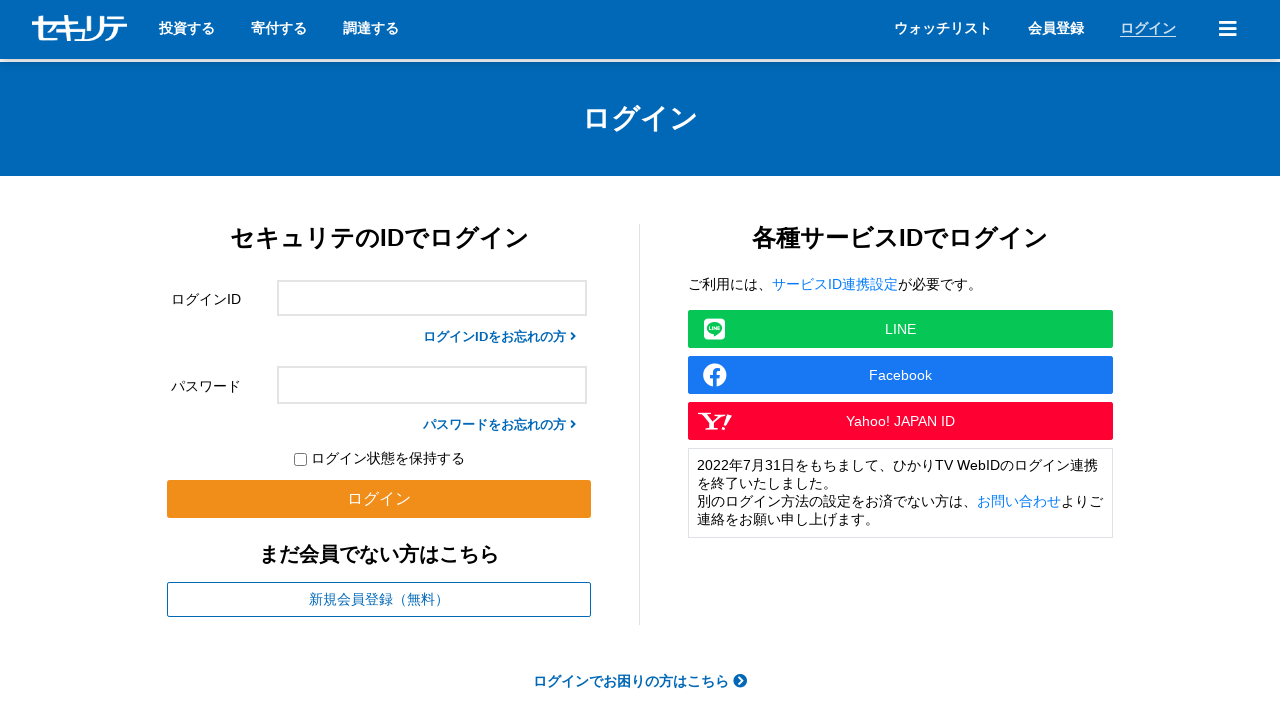

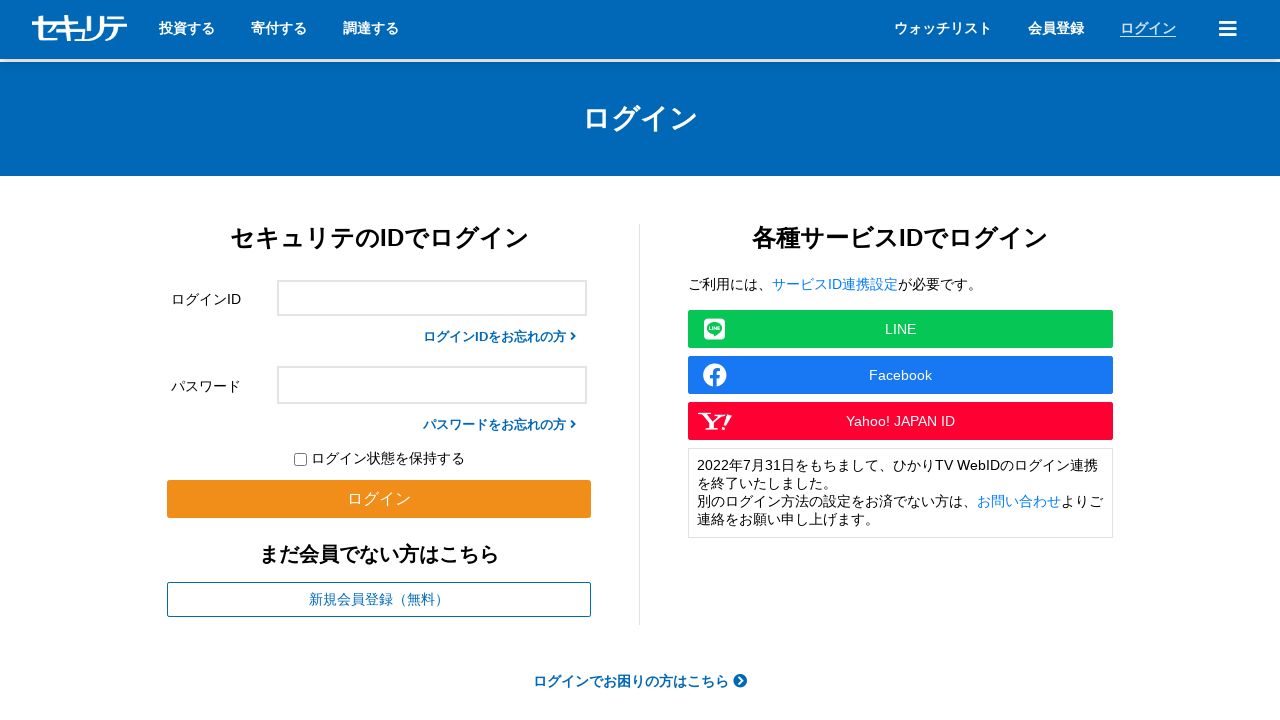